Navigates to OrangeHRM demo site and verifies the page title contains "Orange"

Starting URL: https://opensource-demo.orangehrmlive.com

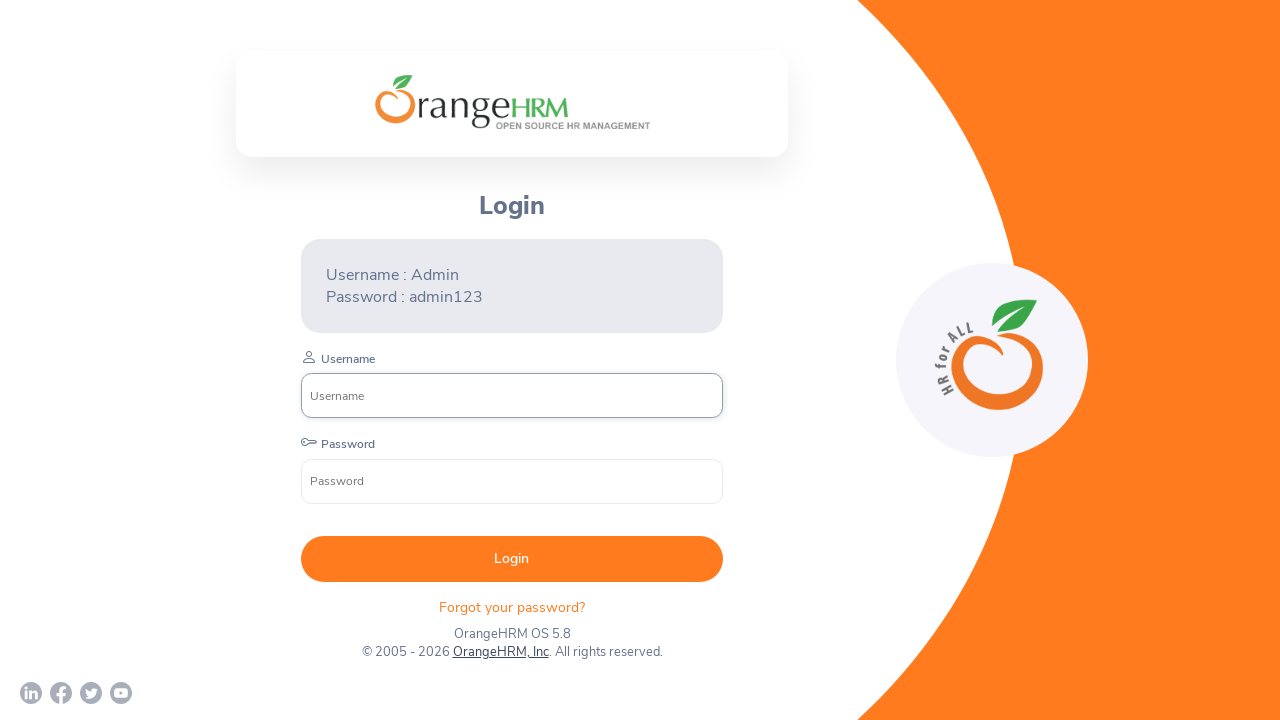

Verified page title contains 'Orange'
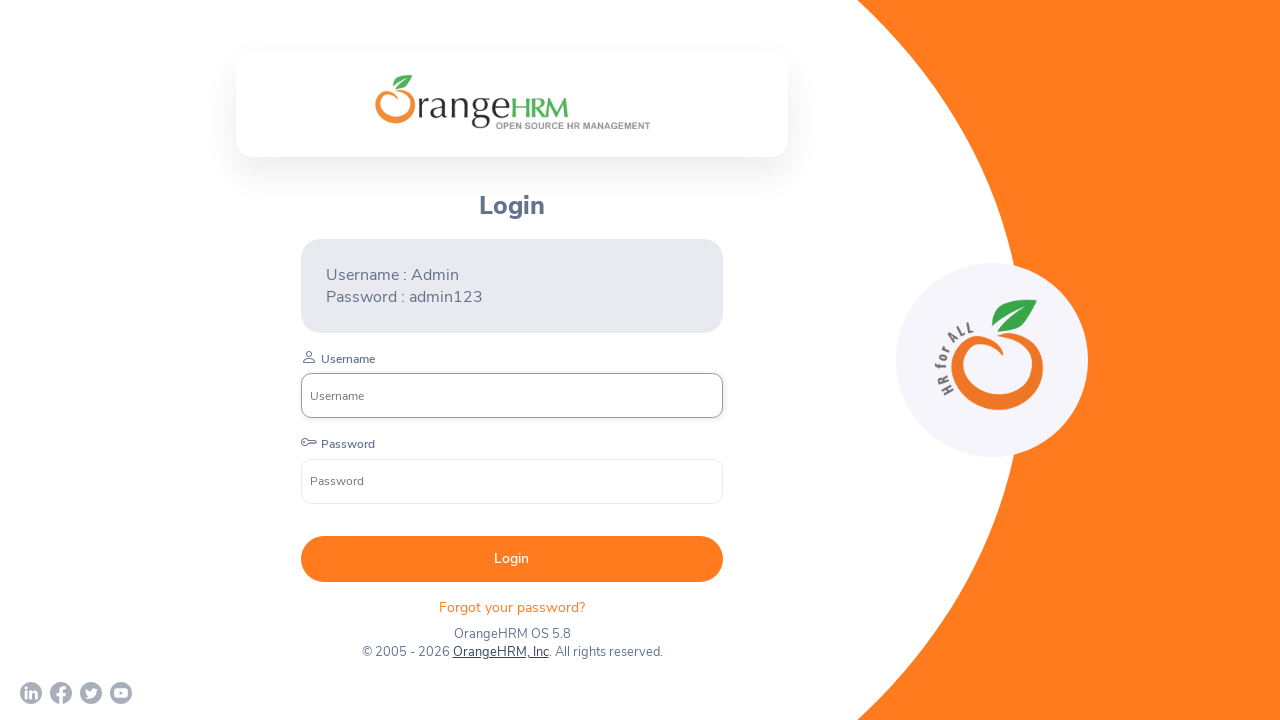

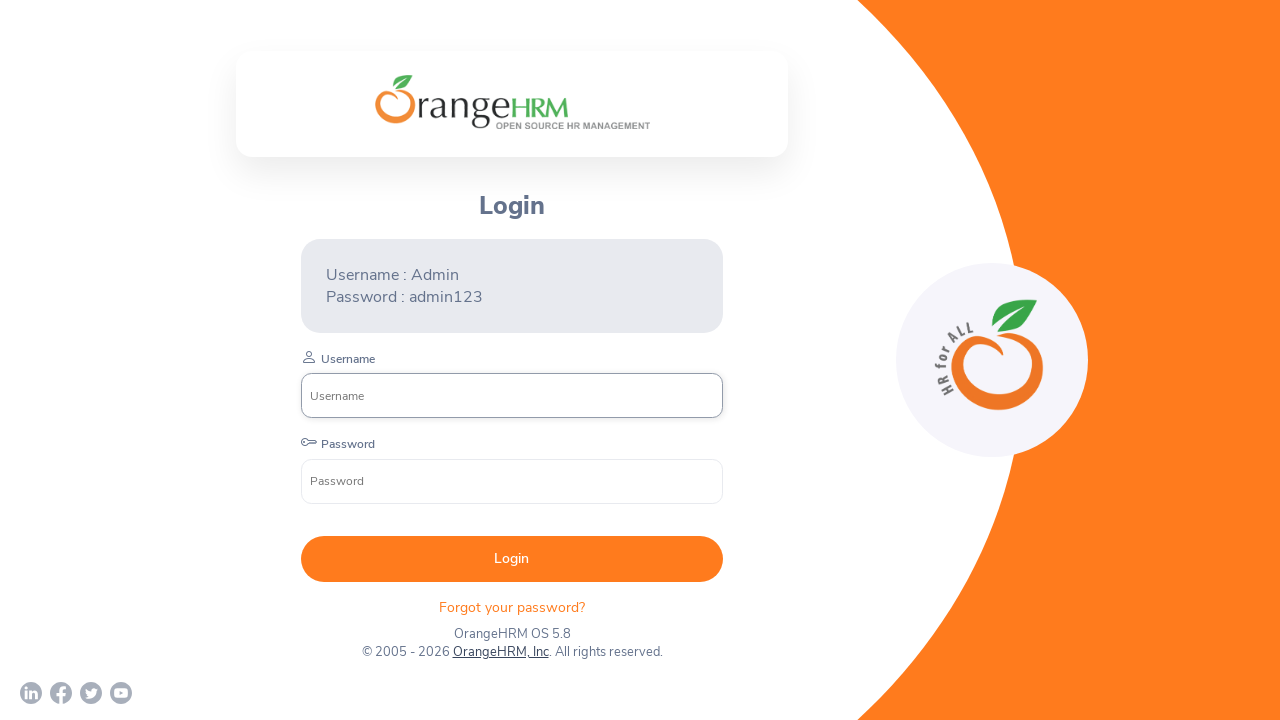